Tests that editing mode for a todo item is not persisted after page reload by adding a todo, entering edit mode, reloading, and verifying edit mode is no longer active

Starting URL: https://todomvc.com/examples/typescript-angular/#/

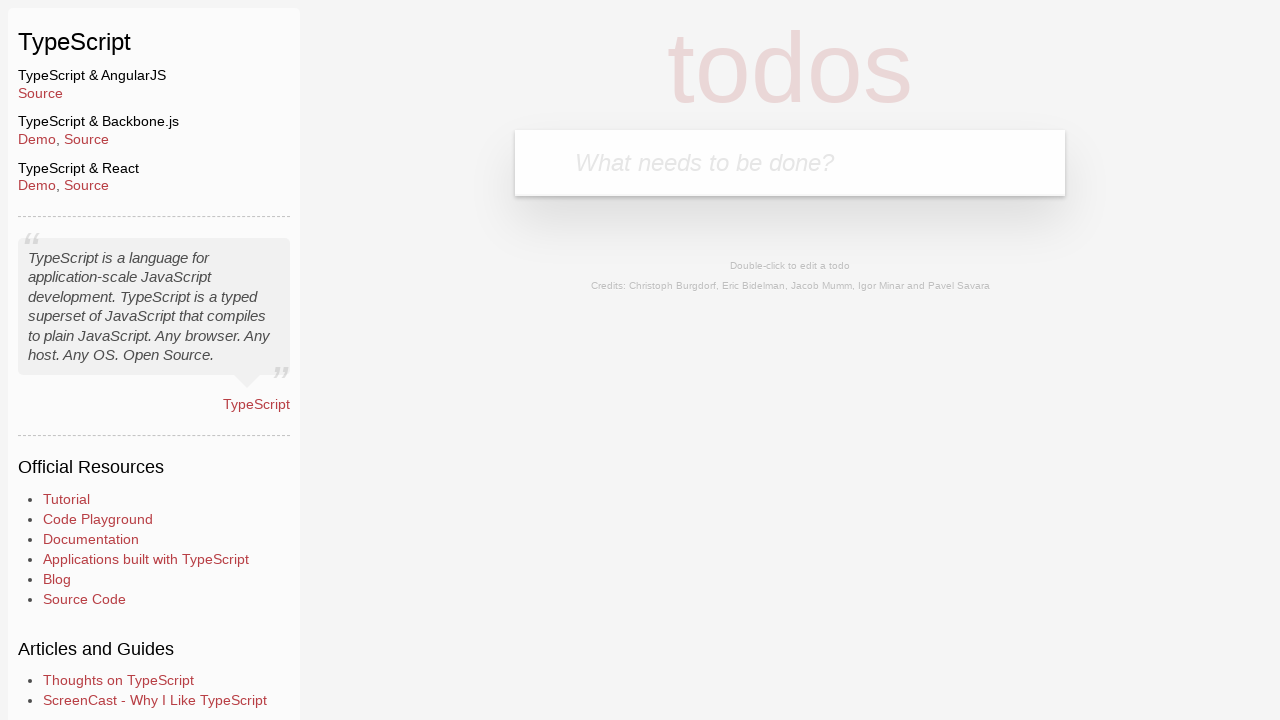

Filled new todo input field with 'Example' on .new-todo
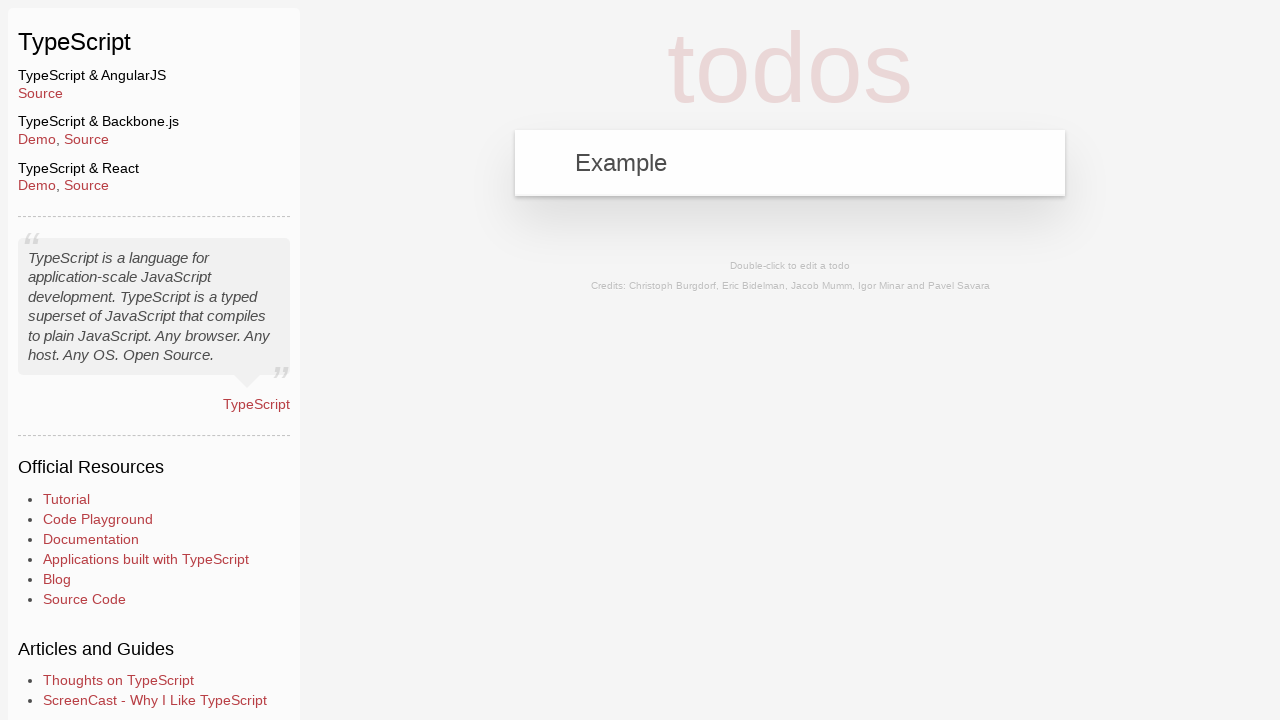

Pressed Enter to create new todo item on .new-todo
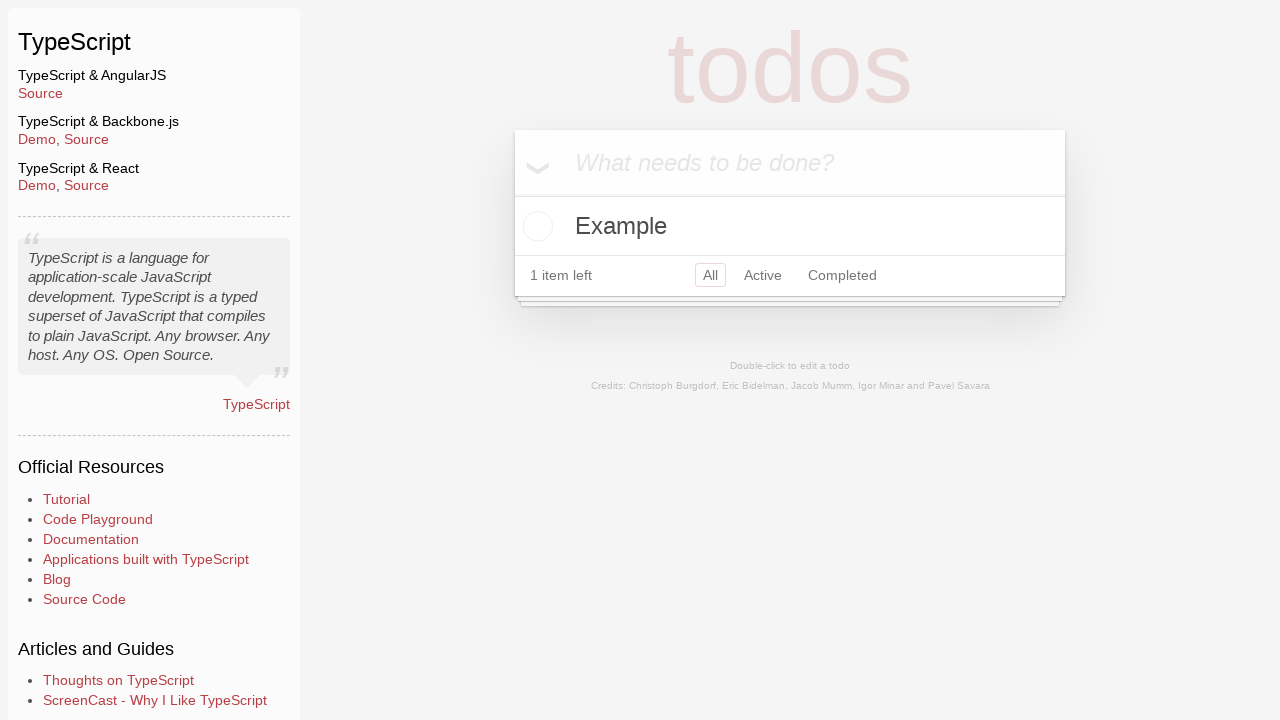

Double-clicked on todo item to enter edit mode at (790, 226) on text=Example
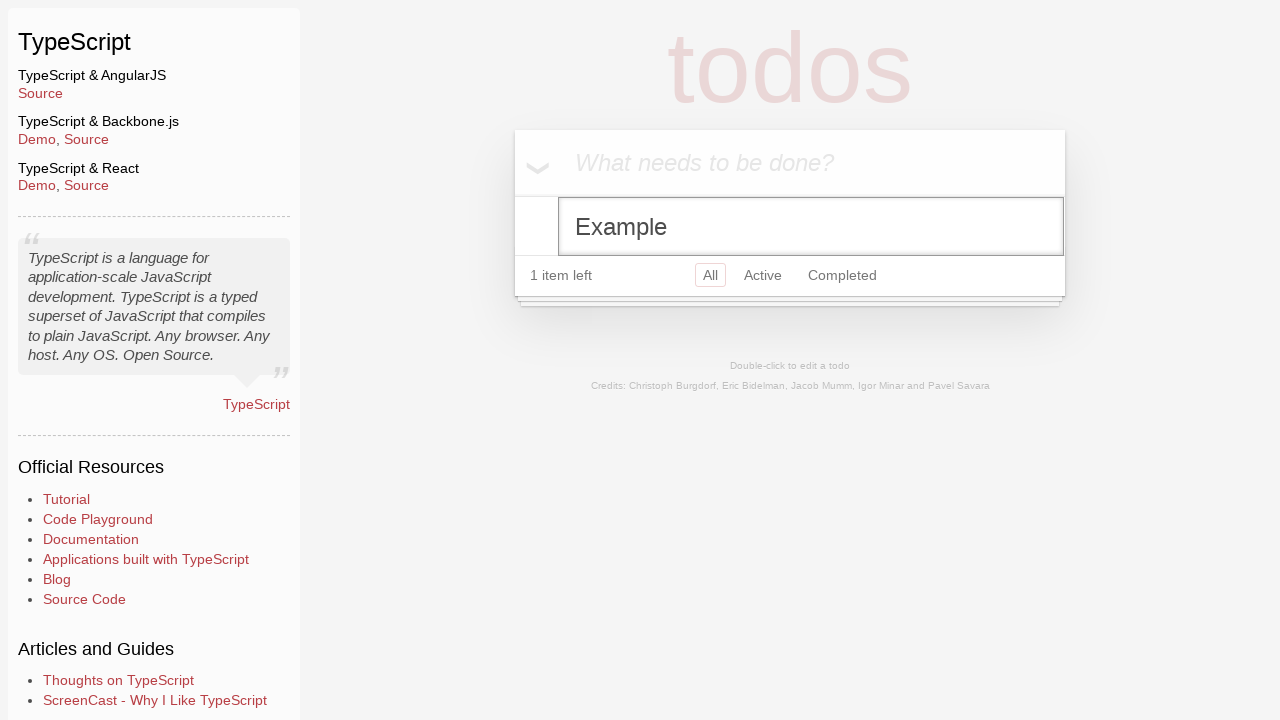

Reloaded the page
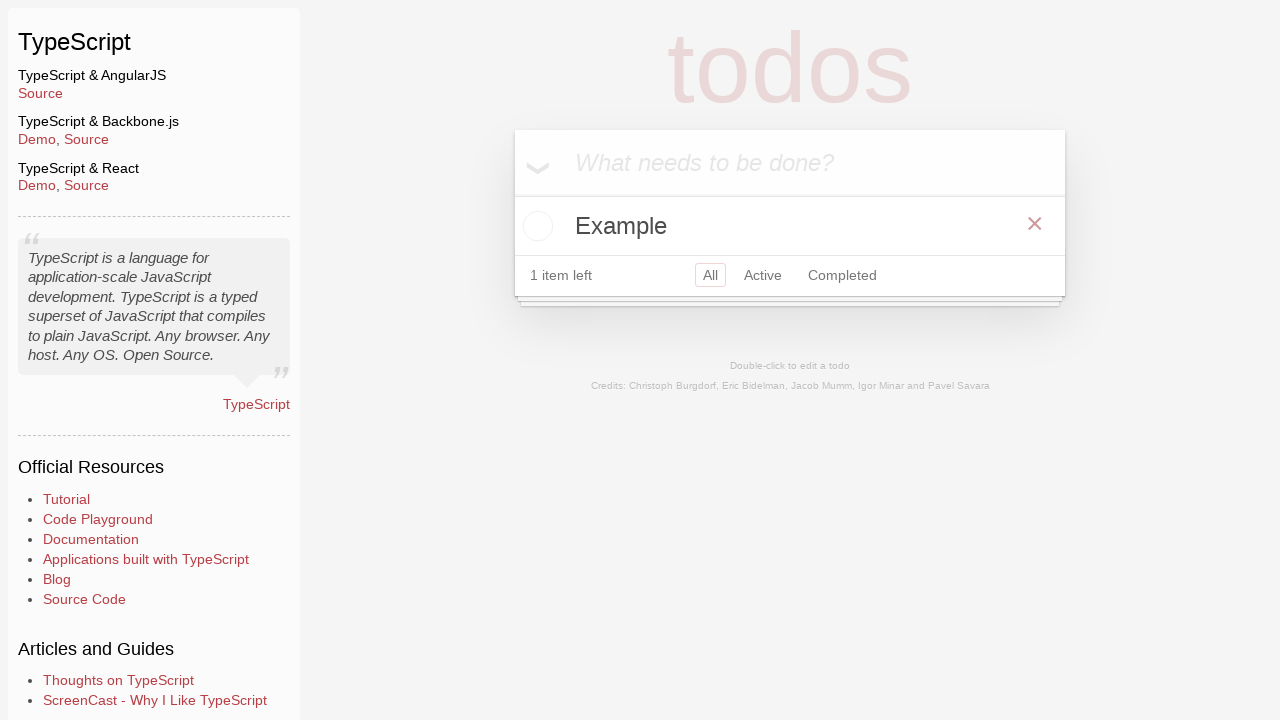

Waited for todo list item to appear after reload
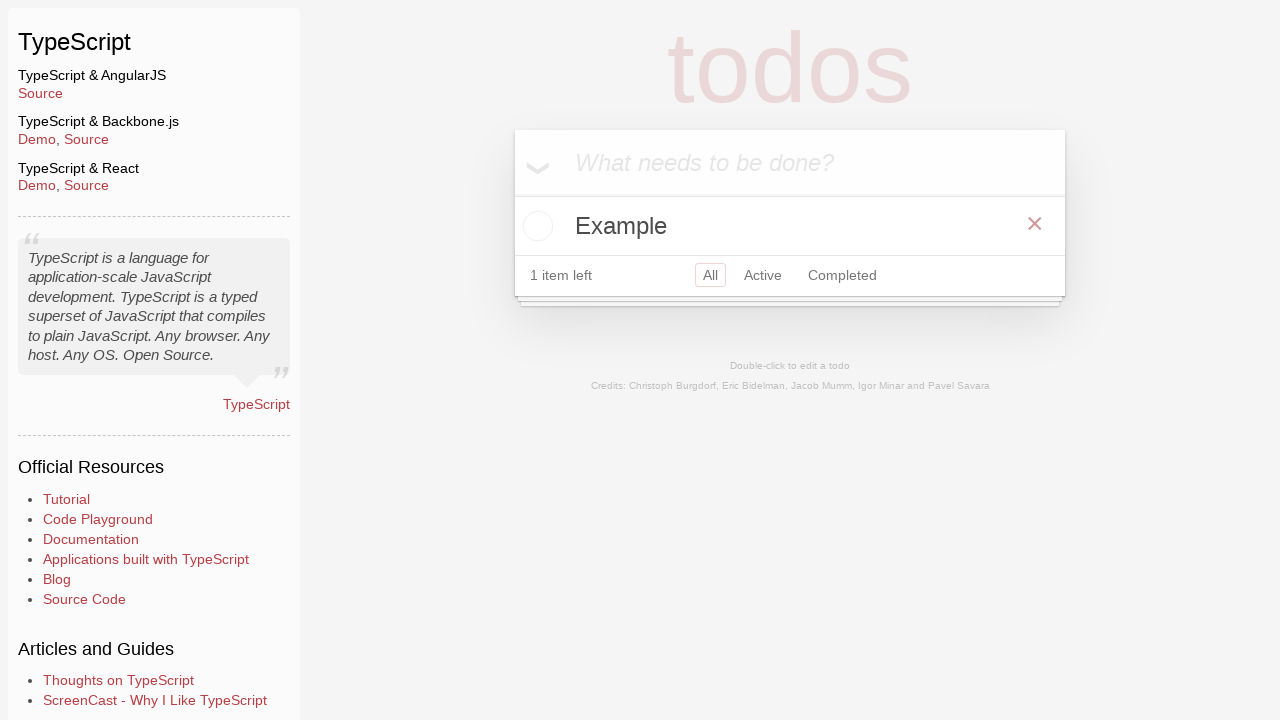

Queried for editing mode element
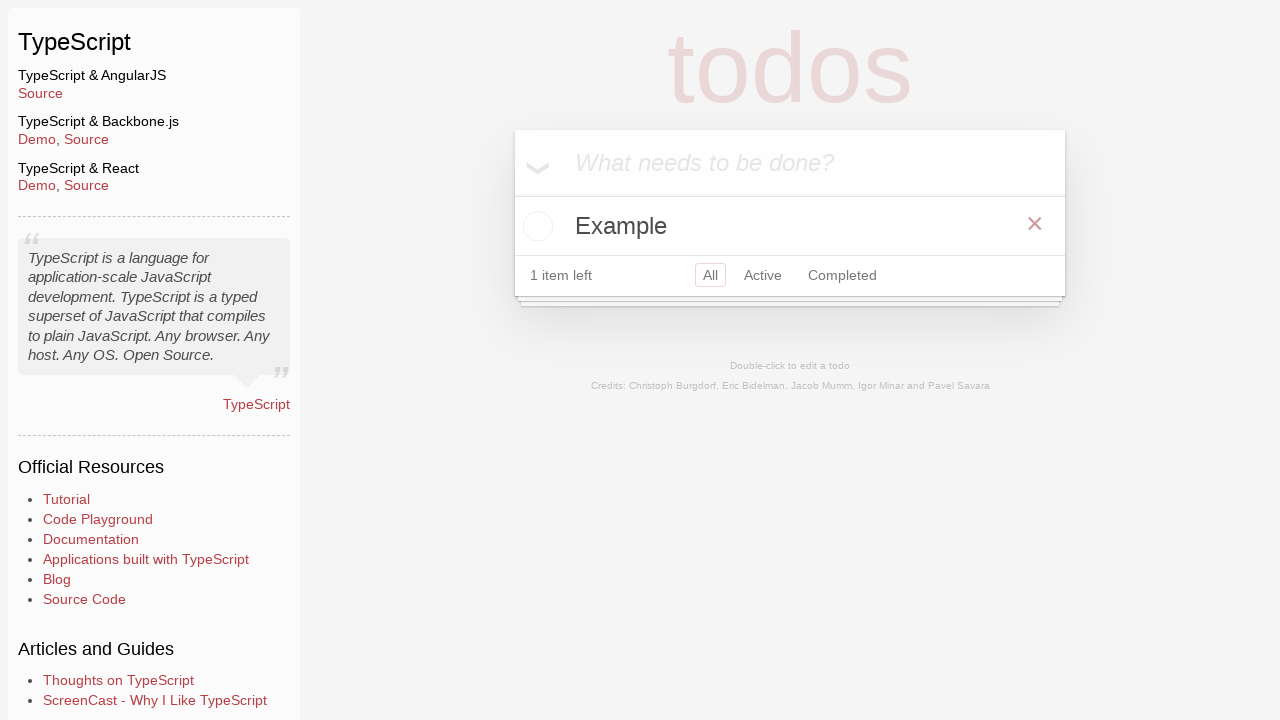

Verified editing mode is not persisted after reload
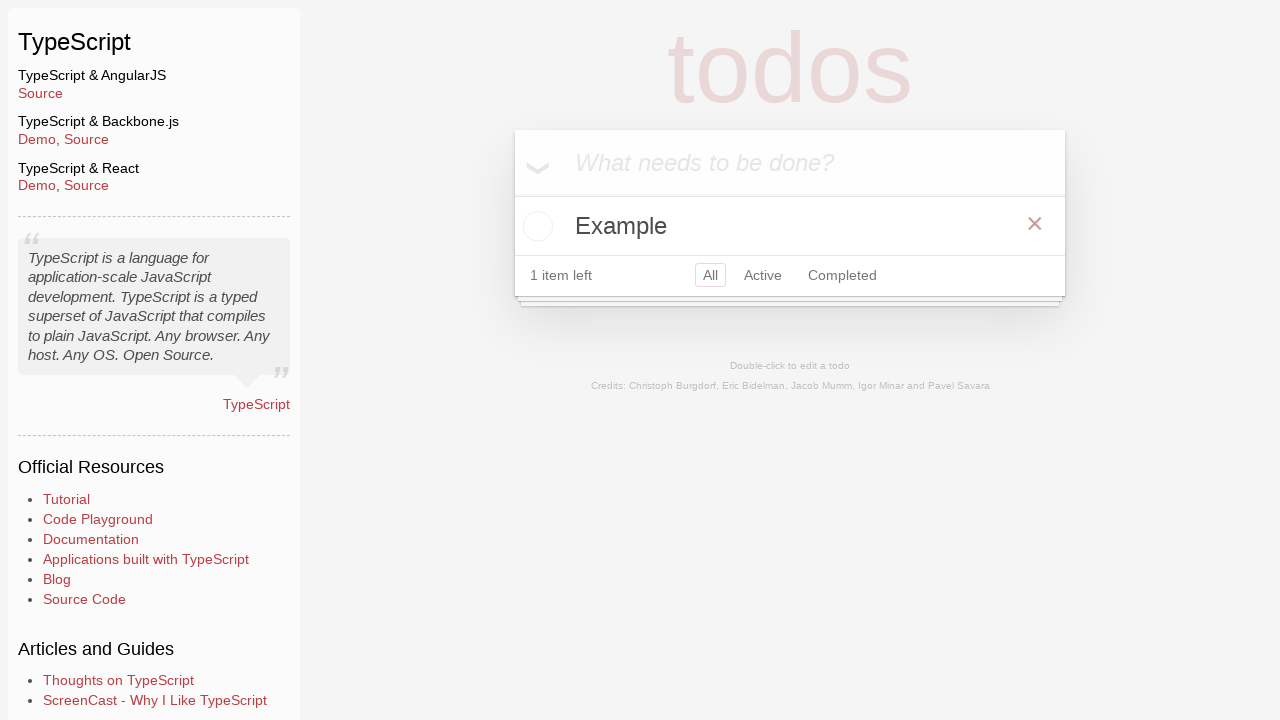

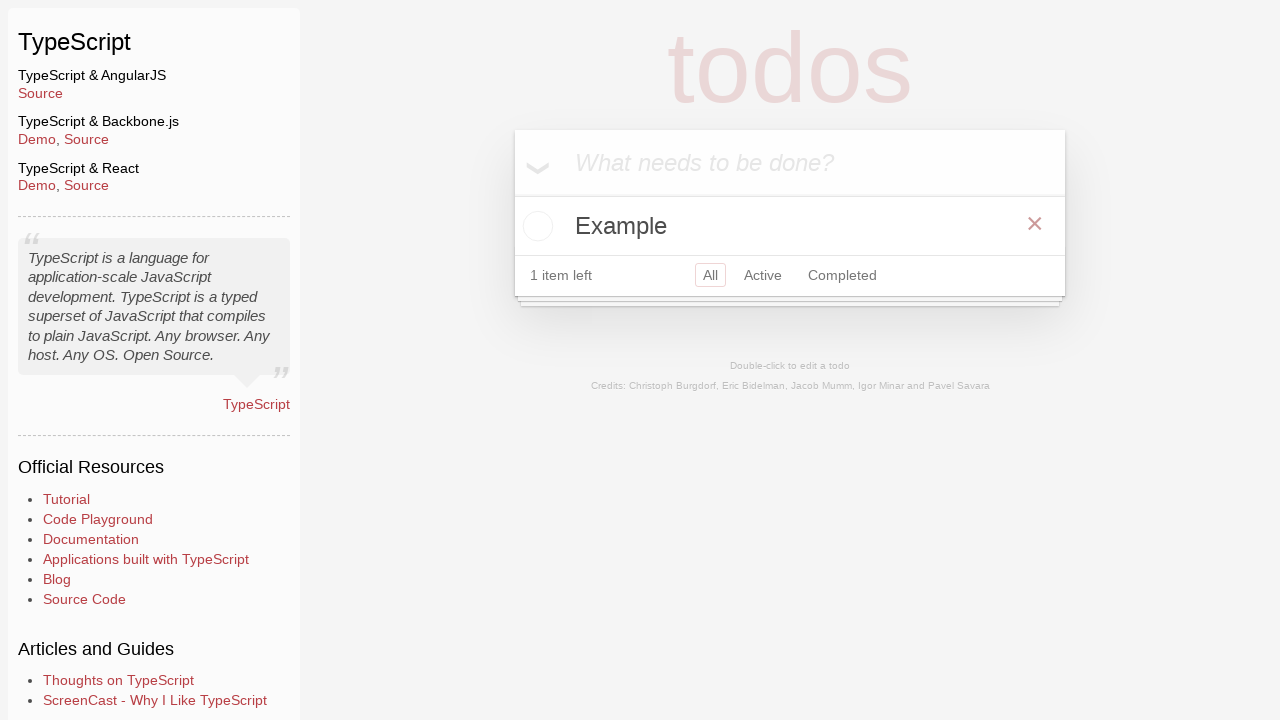